Tests the registration form by checking if the first name field is displayed and filling it with a test value

Starting URL: https://demo.automationtesting.in/Register.html

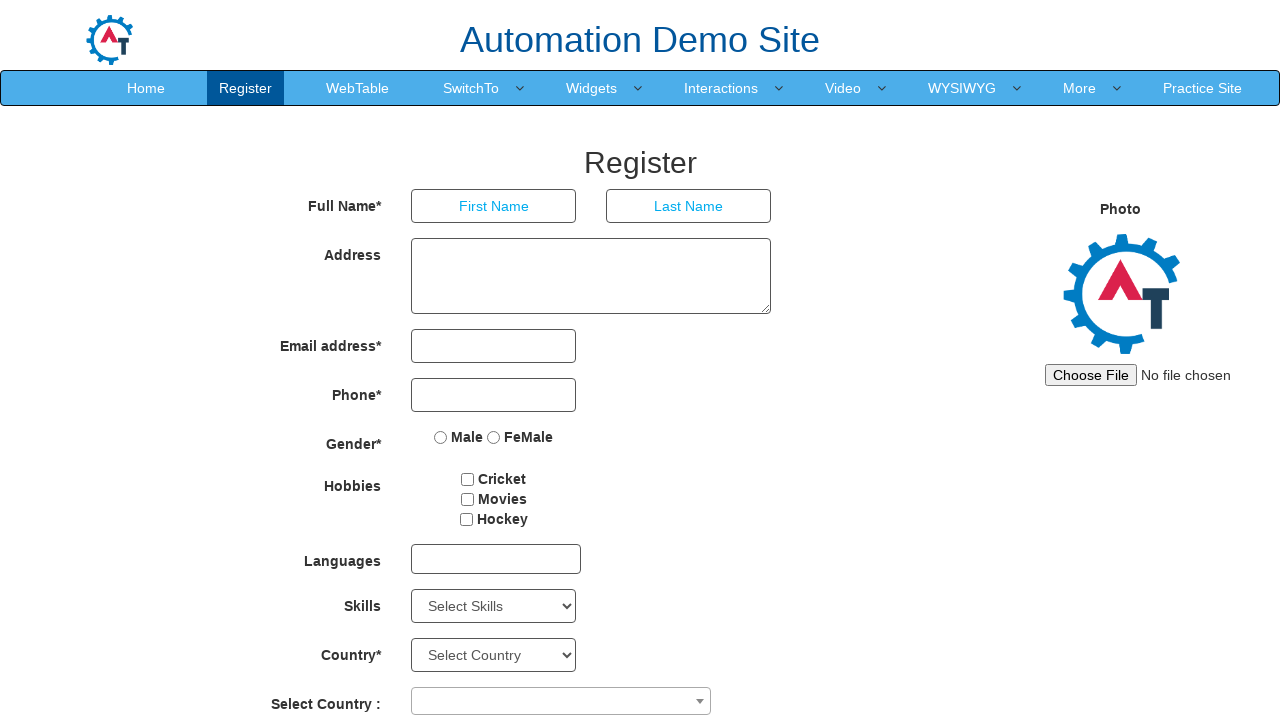

Located first name input field
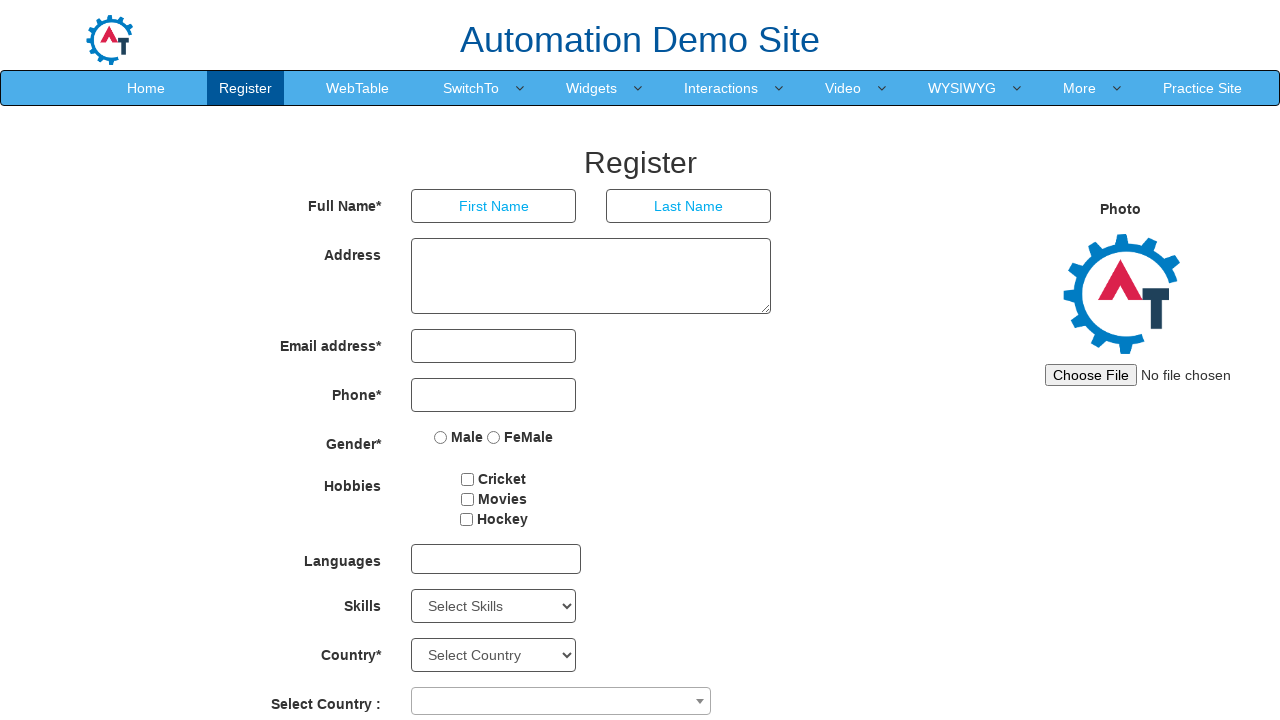

Verified first name field is visible
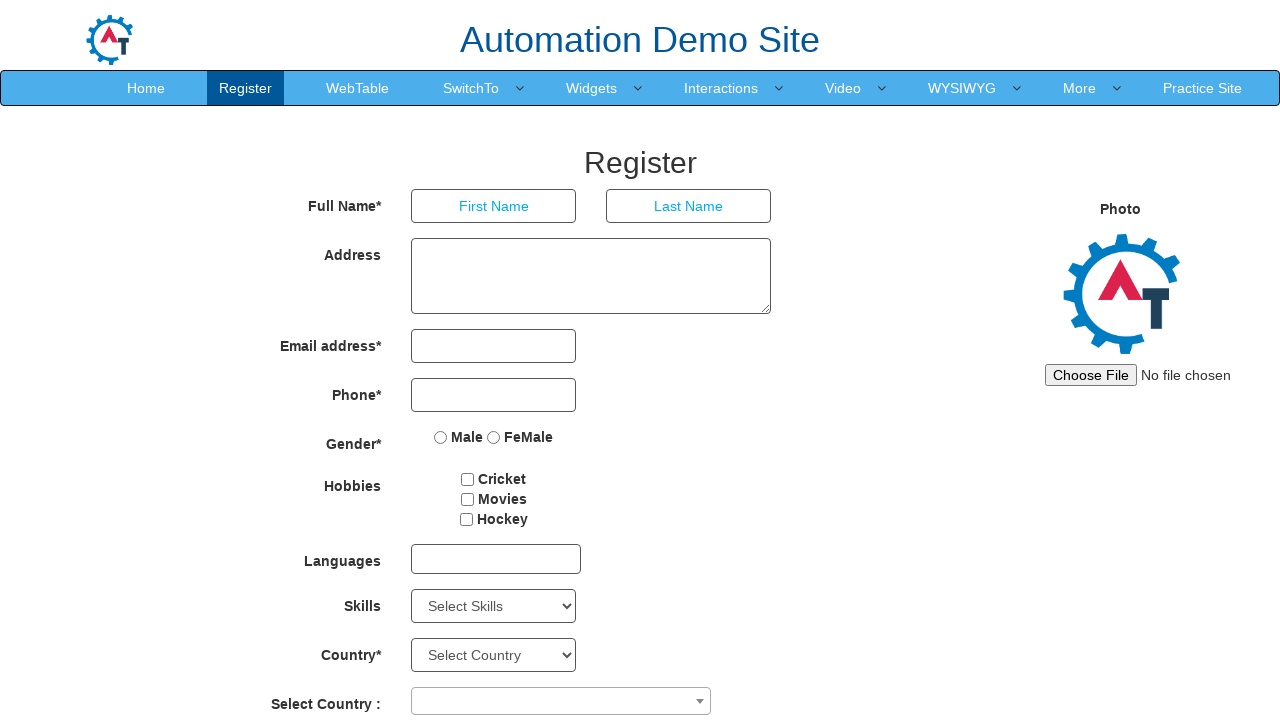

Clicked on first name field at (494, 206) on input[placeholder='First Name']
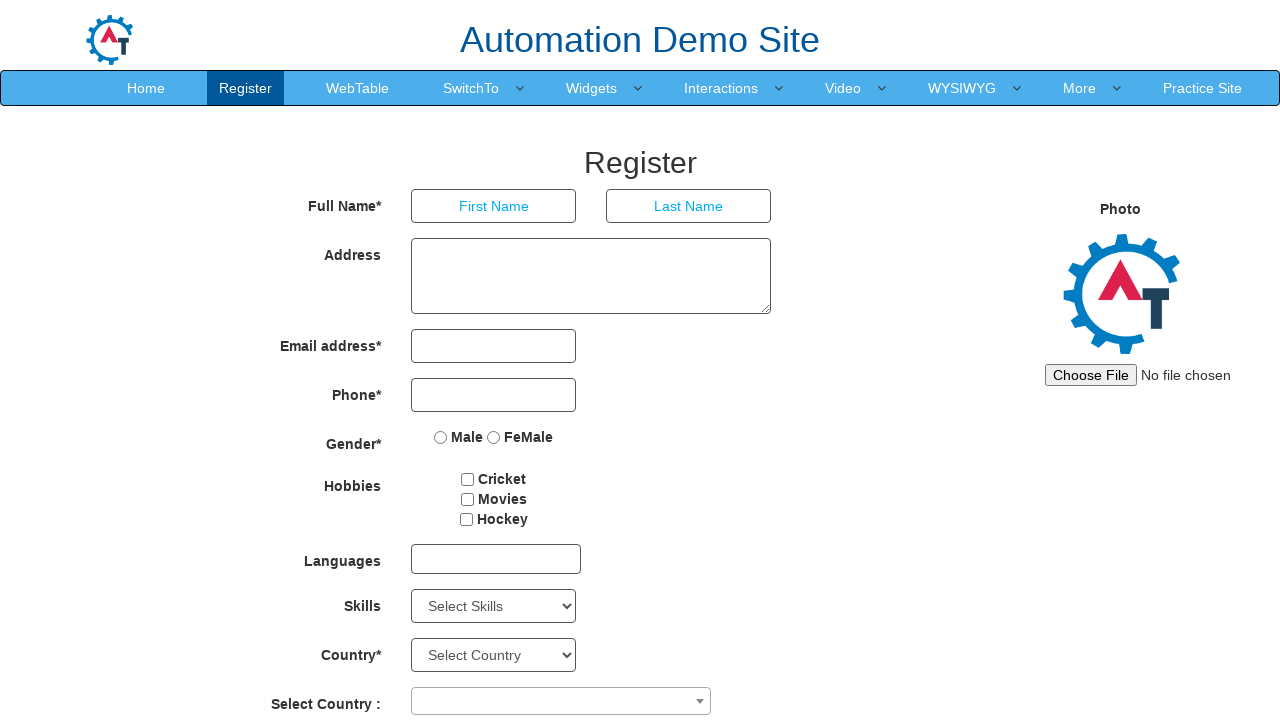

Filled first name field with 'John Smith' on input[placeholder='First Name']
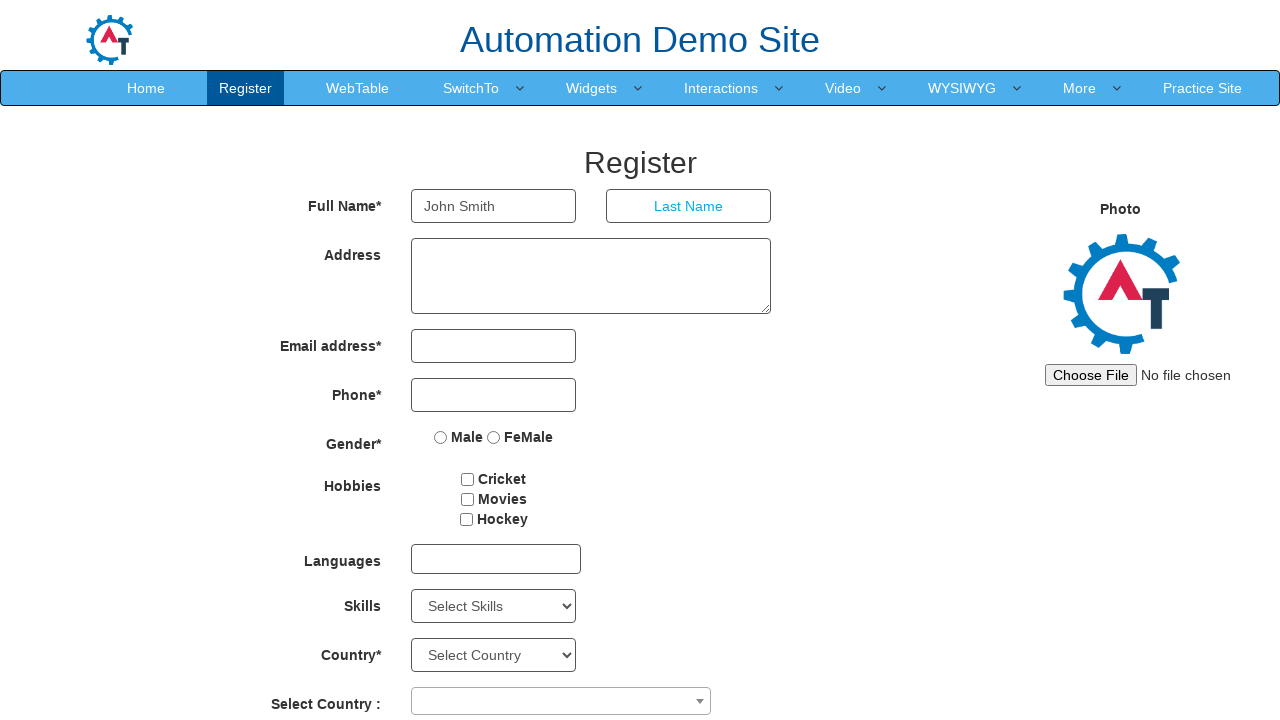

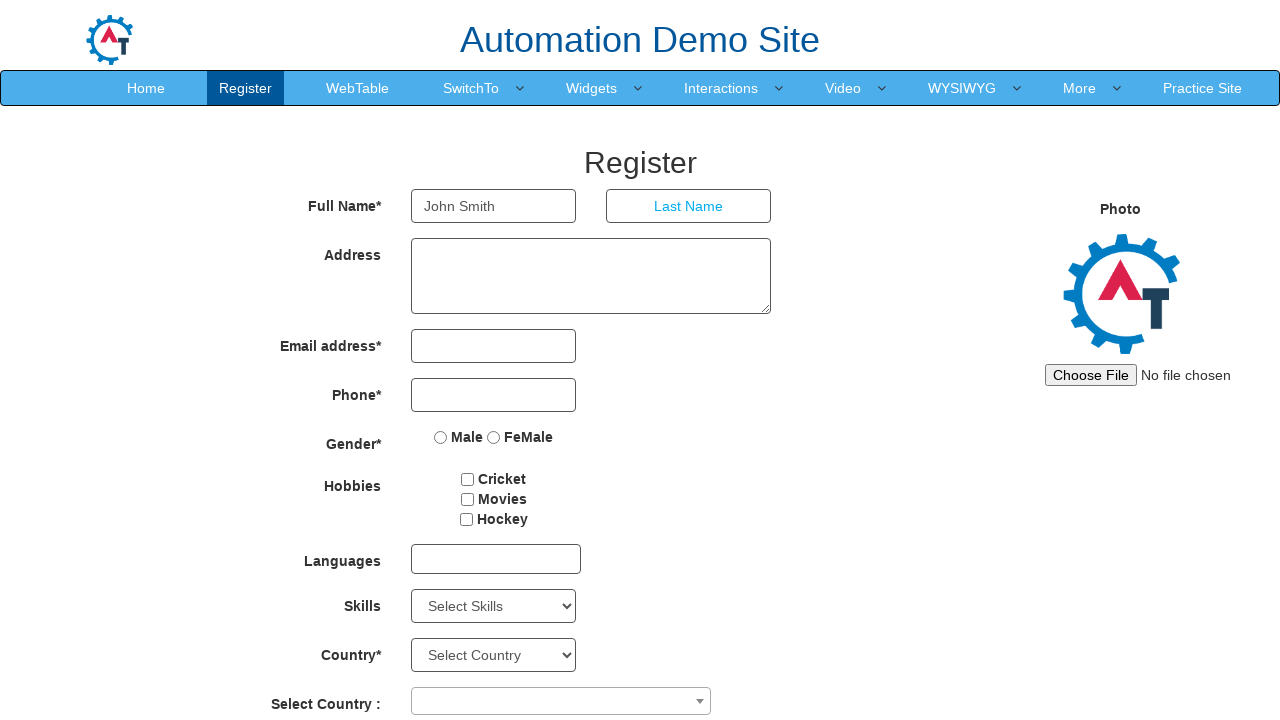